Tests dropdown functionality on a flight booking practice site by selecting origin city (Bangalore/BLR) and destination city (Chennai/MAA) from dropdown menus.

Starting URL: https://rahulshettyacademy.com/dropdownsPractise/

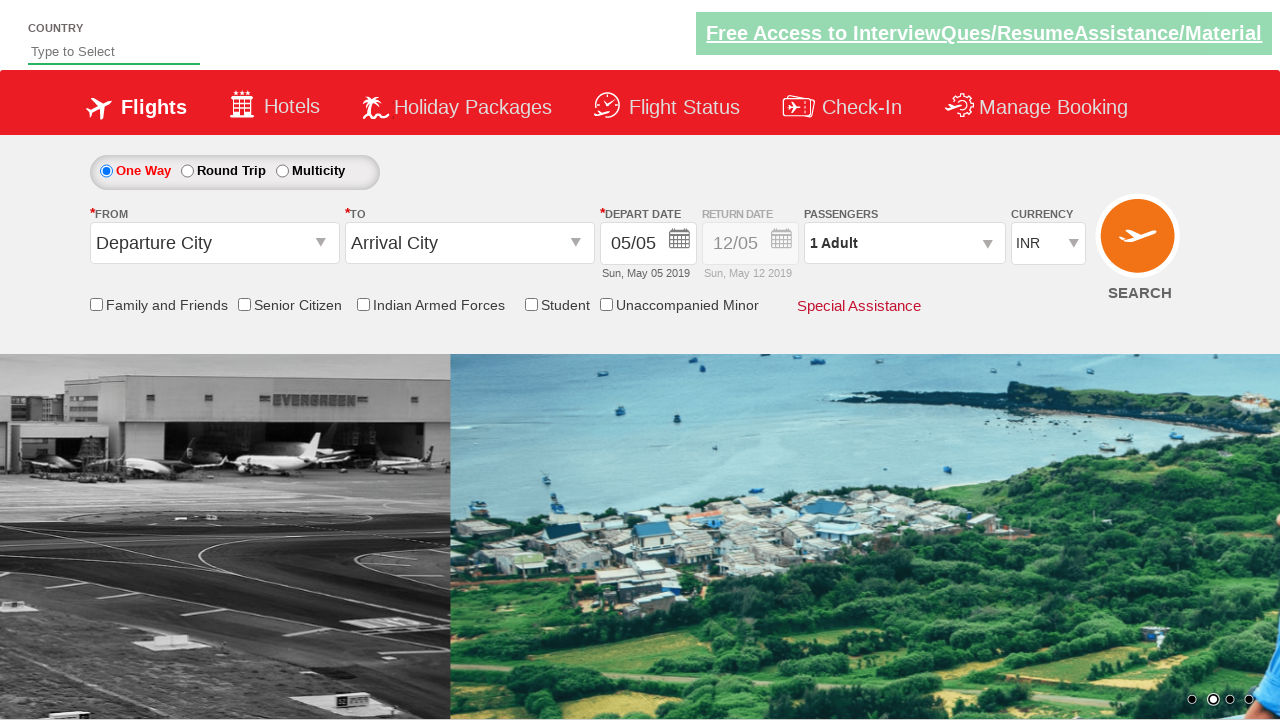

Clicked on origin station dropdown to open it at (214, 243) on #ctl00_mainContent_ddl_originStation1_CTXT
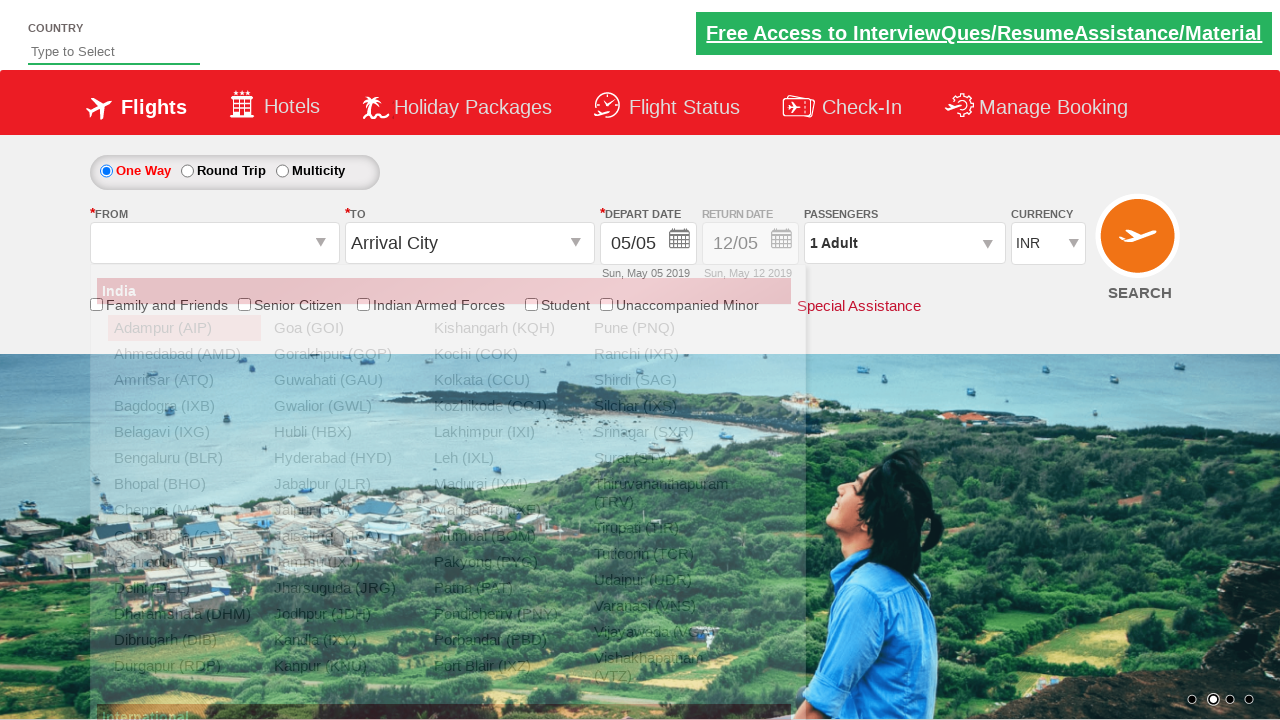

Selected Bangalore (BLR) as origin city at (184, 458) on a[value='BLR']
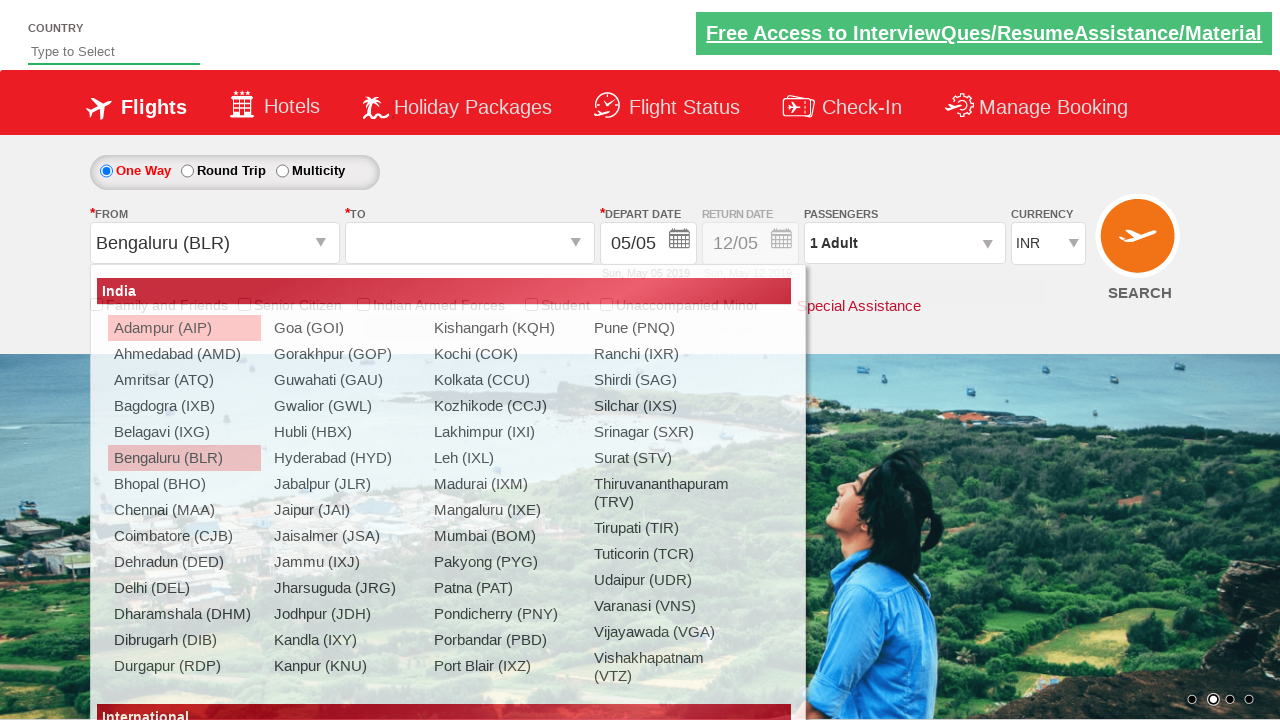

Selected Chennai (MAA) as destination city at (439, 484) on div#glsctl00_mainContent_ddl_destinationStation1_CTNR a[value='MAA']
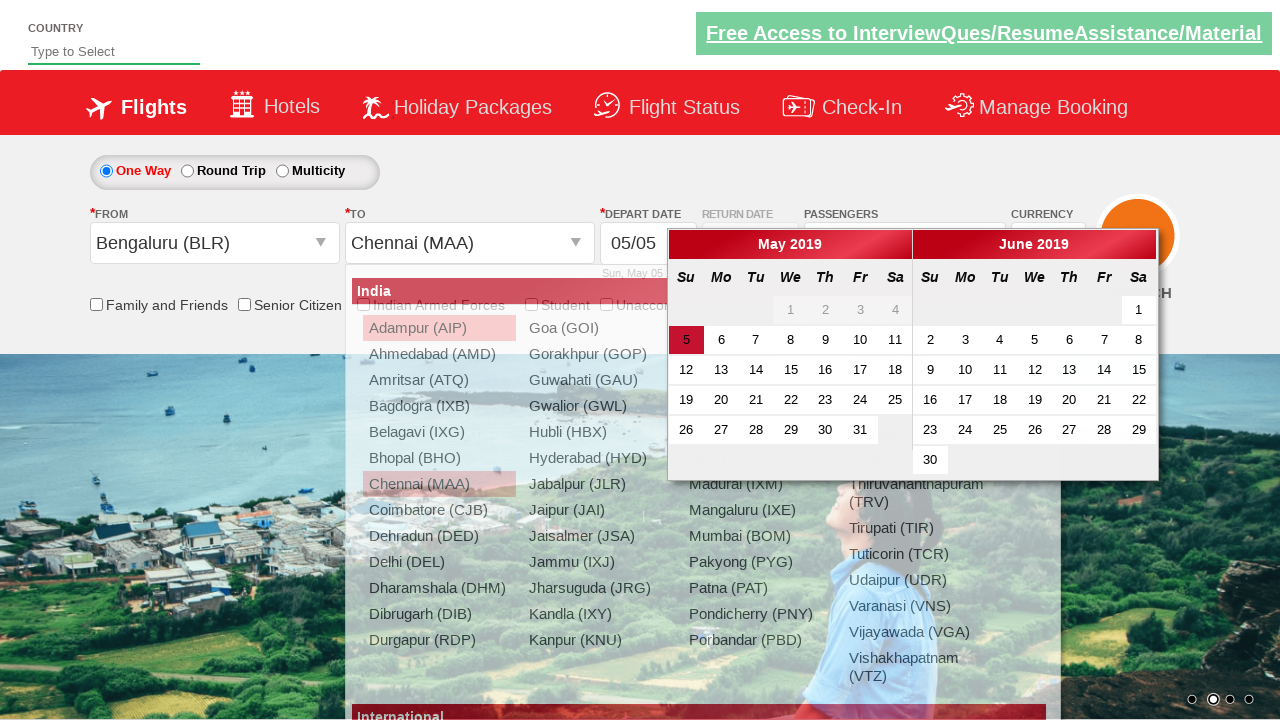

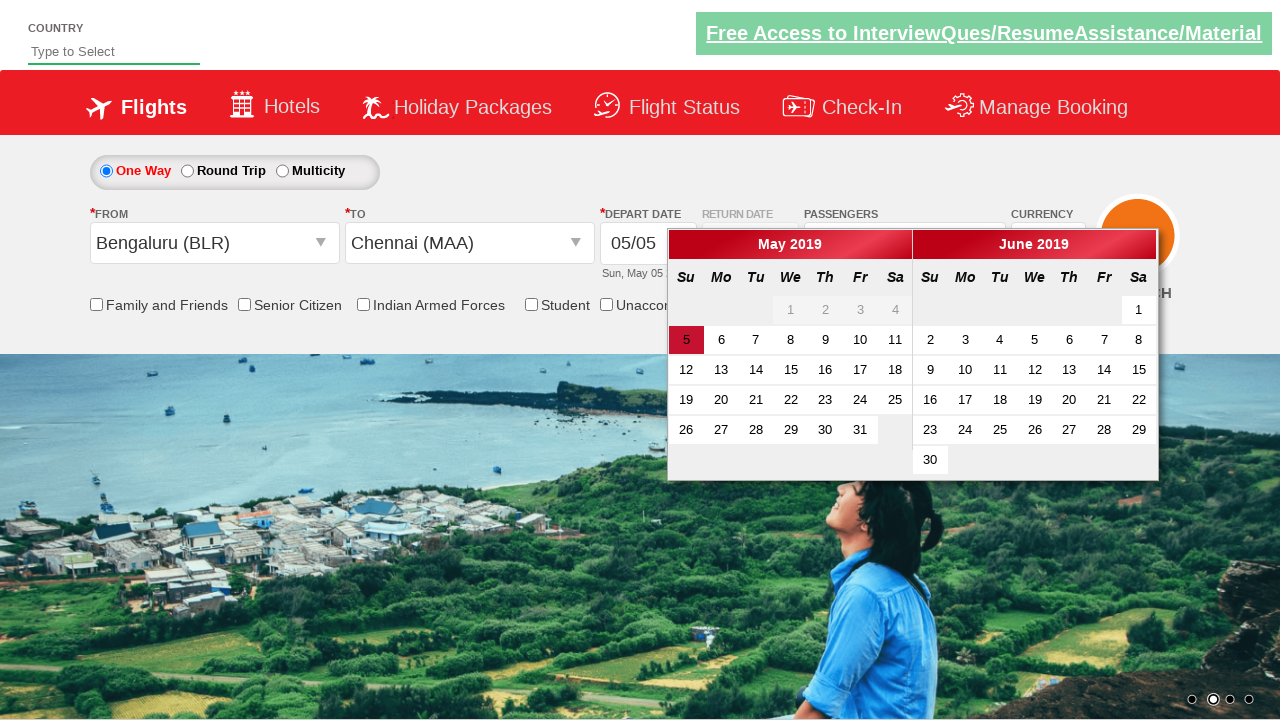